Tests window handling by clicking a link that opens a new window and switching to it

Starting URL: https://the-internet.herokuapp.com/windows

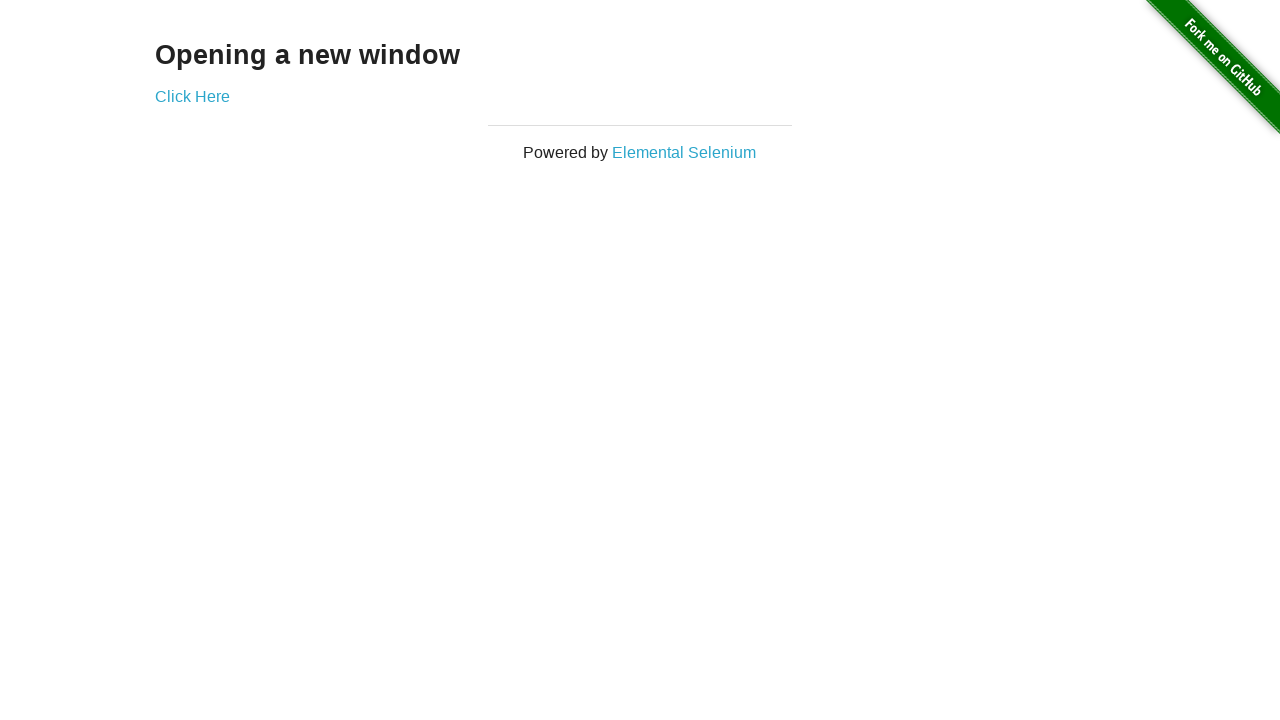

Clicked link to open new window at (192, 96) on xpath=//*[@id='content']/div/a
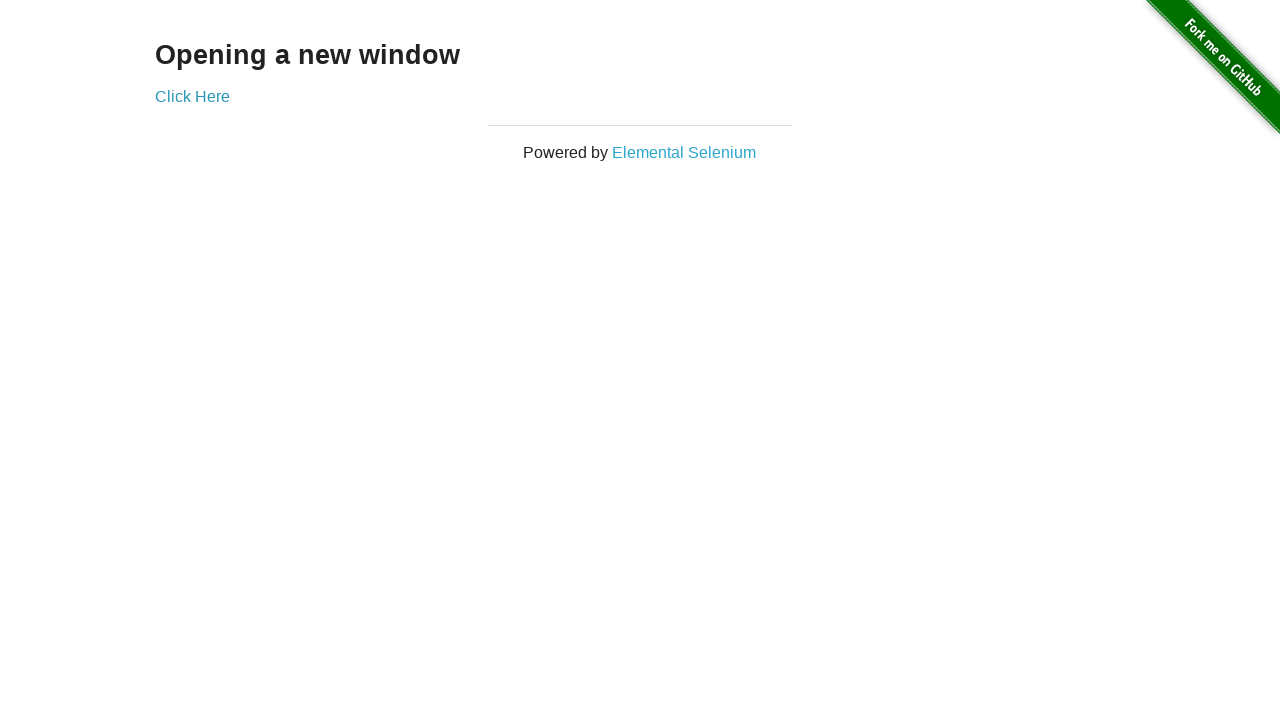

New window opened and captured
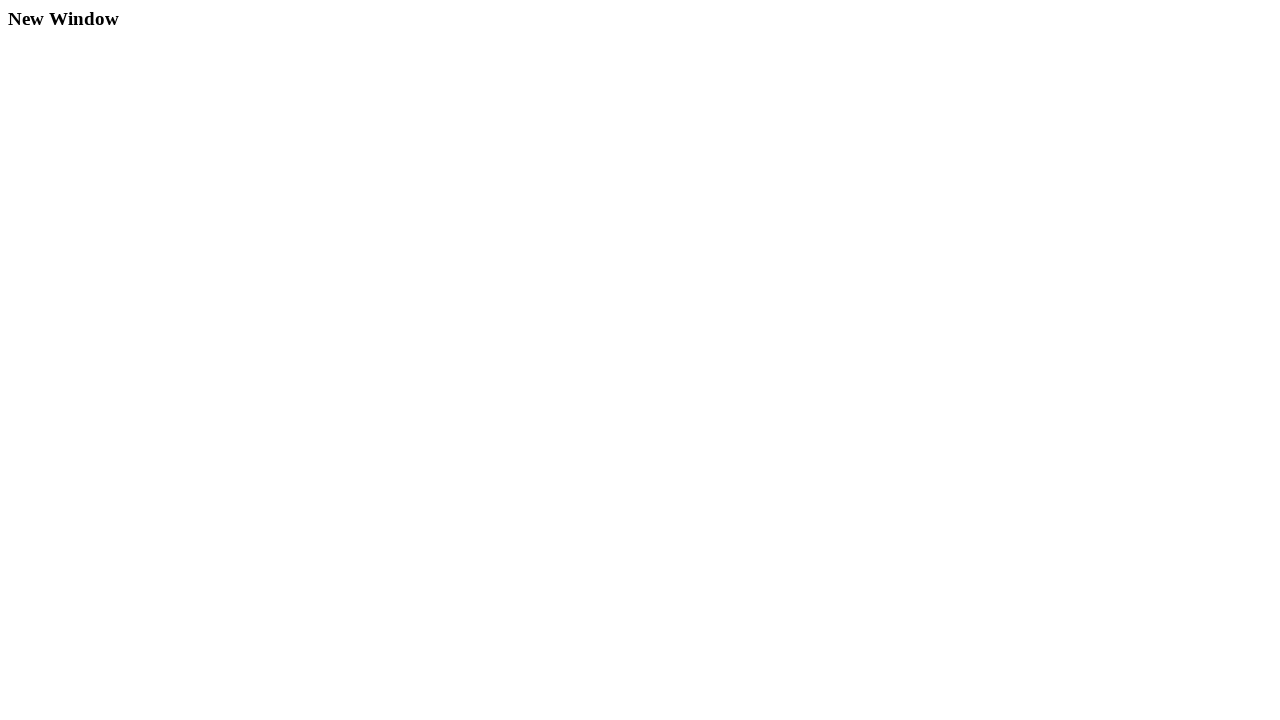

Switched context to newly opened window
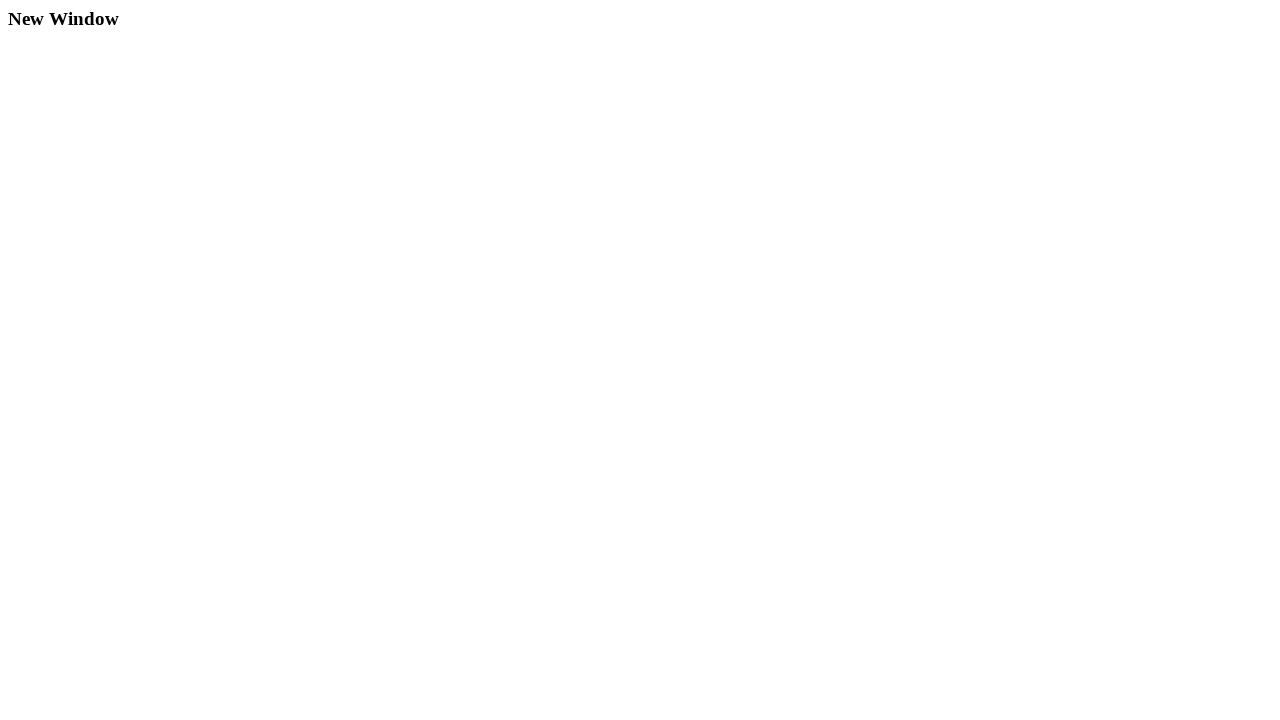

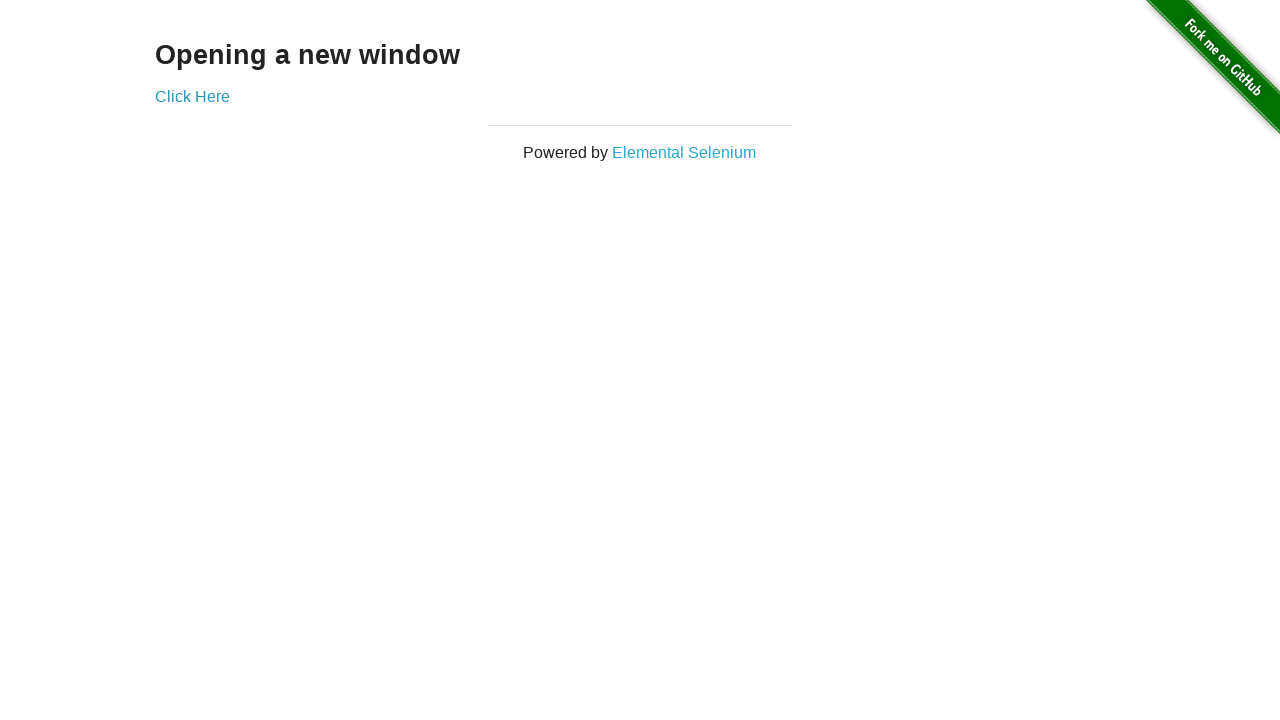